Tests interaction with nested frames and iframes by filling text fields in different frames and clicking a radio button in an inner iframe

Starting URL: https://ui.vision/demo/webtest/frames/

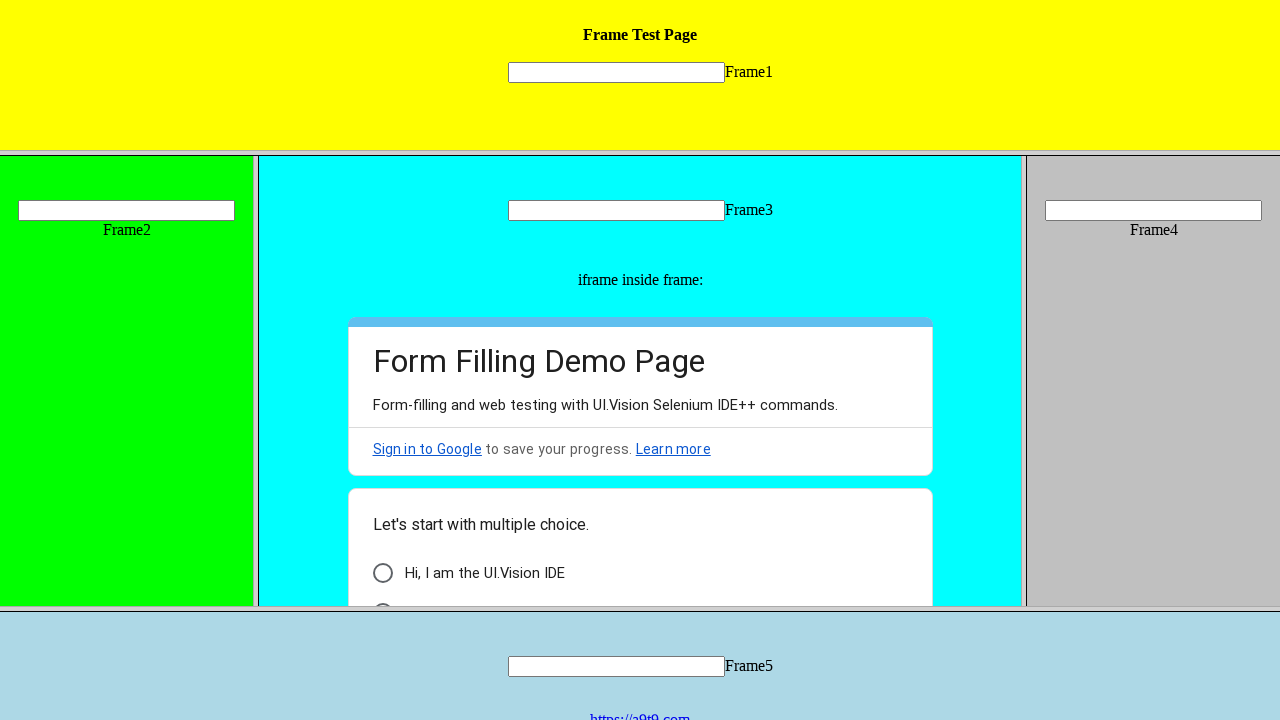

Filled text field in frame1 with '12345' on xpath=/html/frameset/frame[1] >> internal:control=enter-frame >> input[name='myt
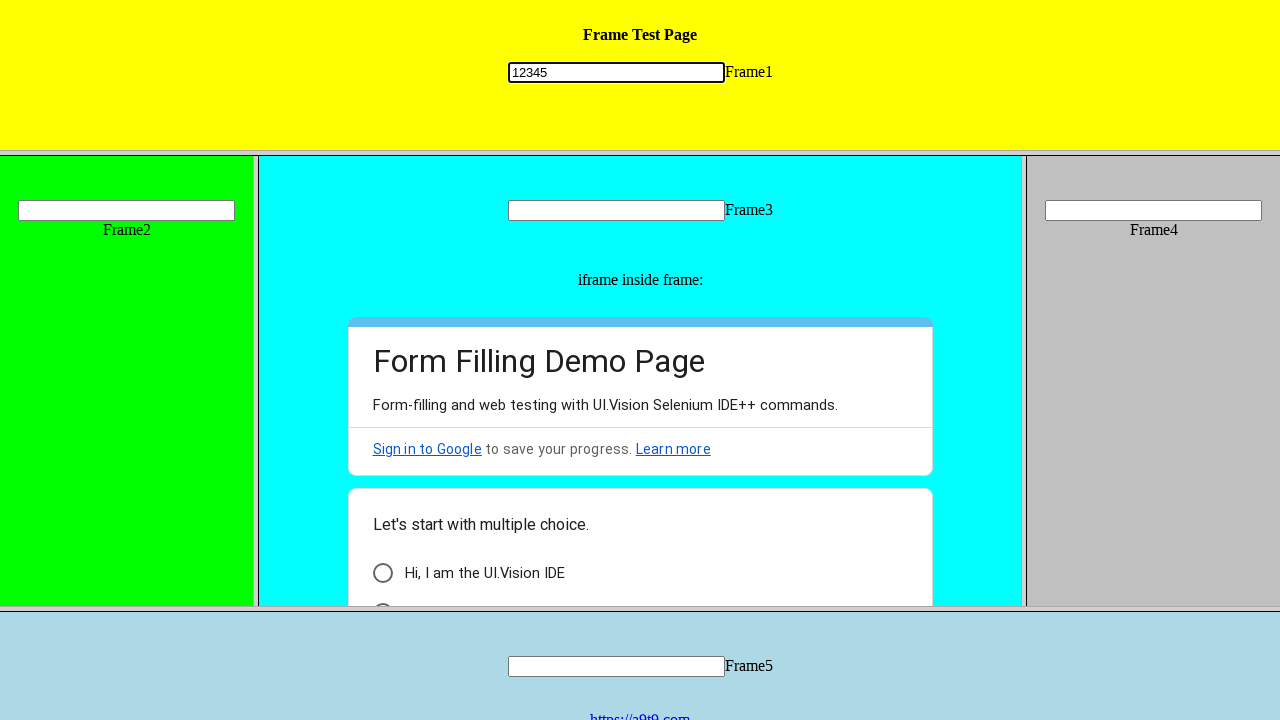

Filled text field in frame3 with '456789' on xpath=/html/frameset/frameset/frame[2] >> internal:control=enter-frame >> input[
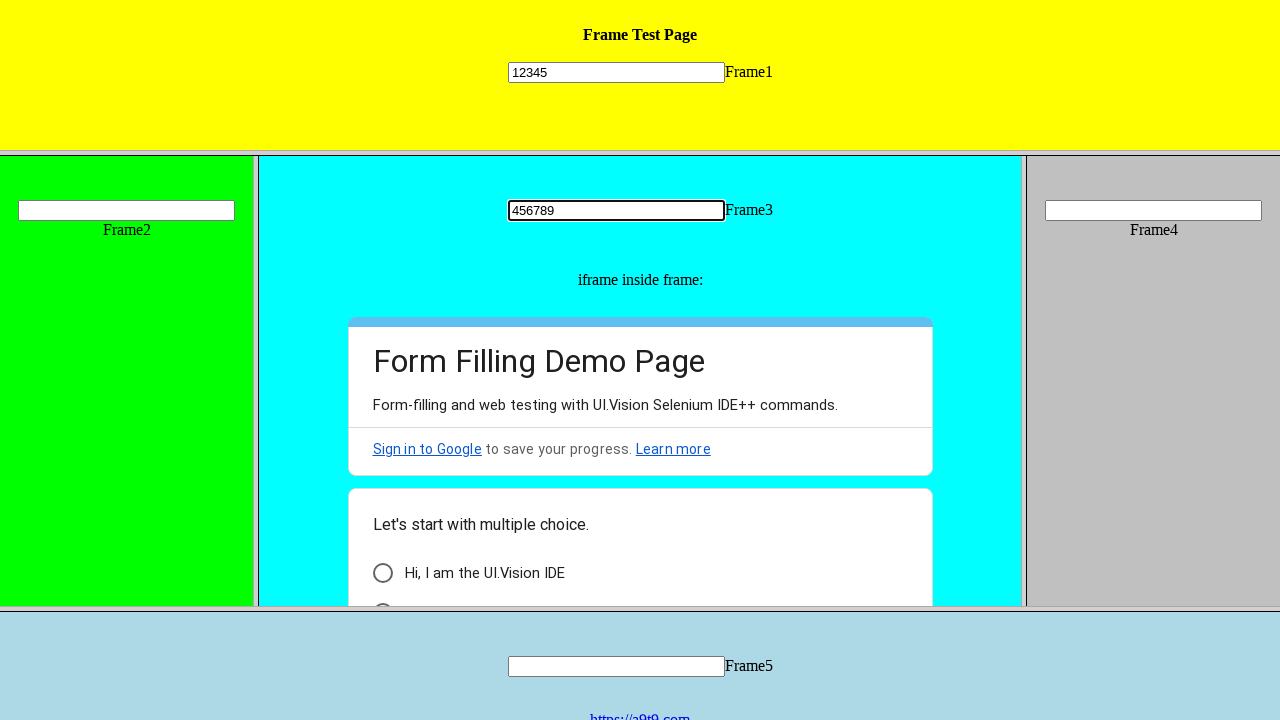

Clicked radio button in inner iframe within frame3 at (382, 573) on xpath=/html/frameset/frameset/frame[2] >> internal:control=enter-frame >> iframe
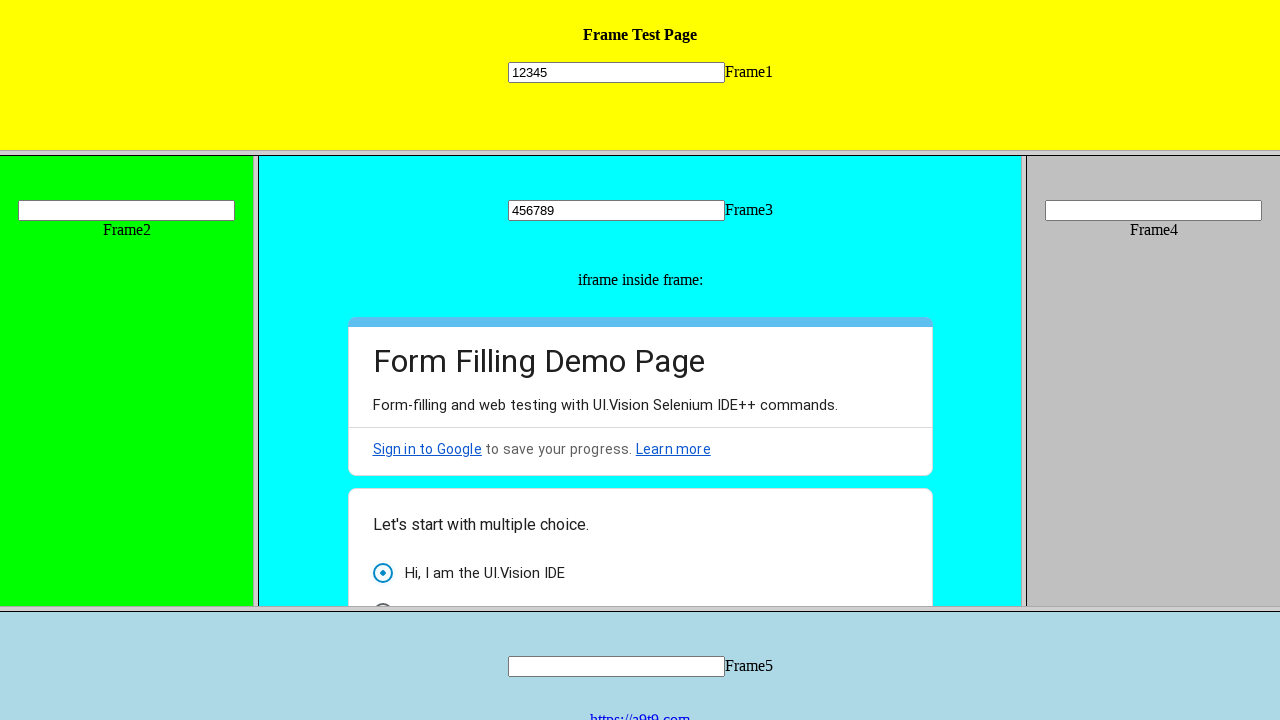

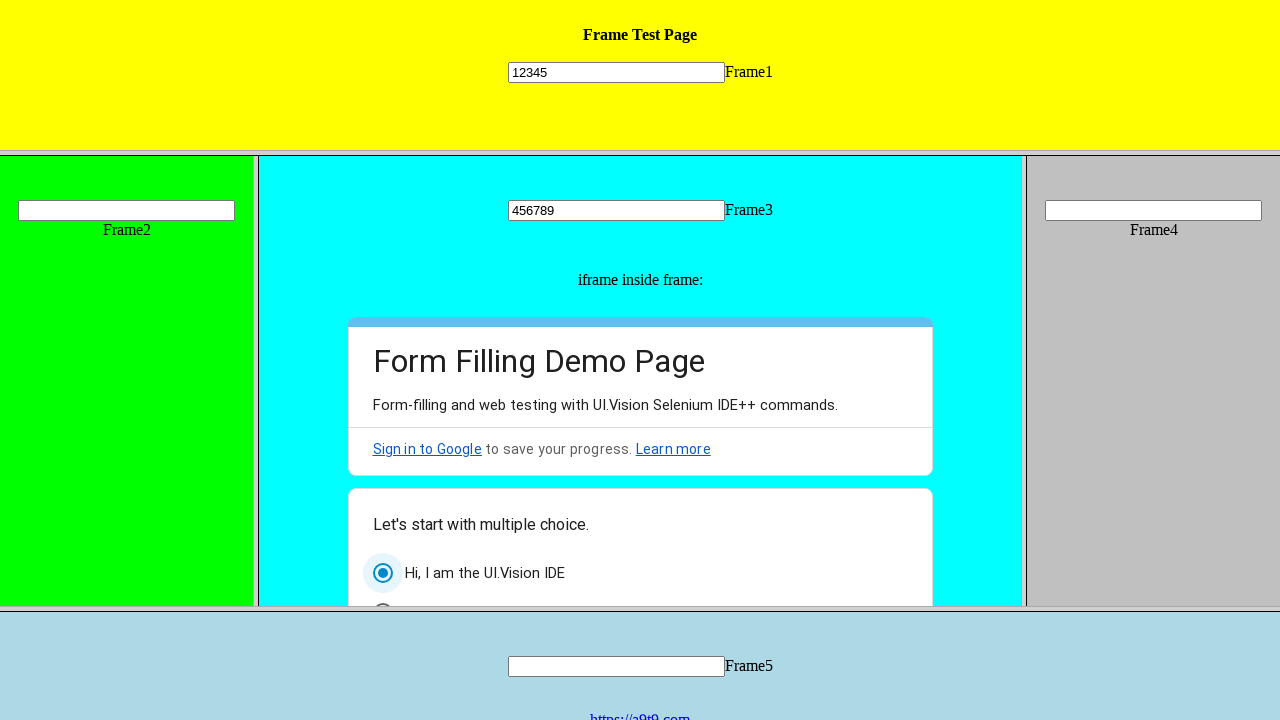